Tests the status filter dropdown functionality on a Todo app by switching between "All", "Incomplete", and "Completed" filter options and validating the page title.

Starting URL: https://wc-react-todo-app.netlify.app/

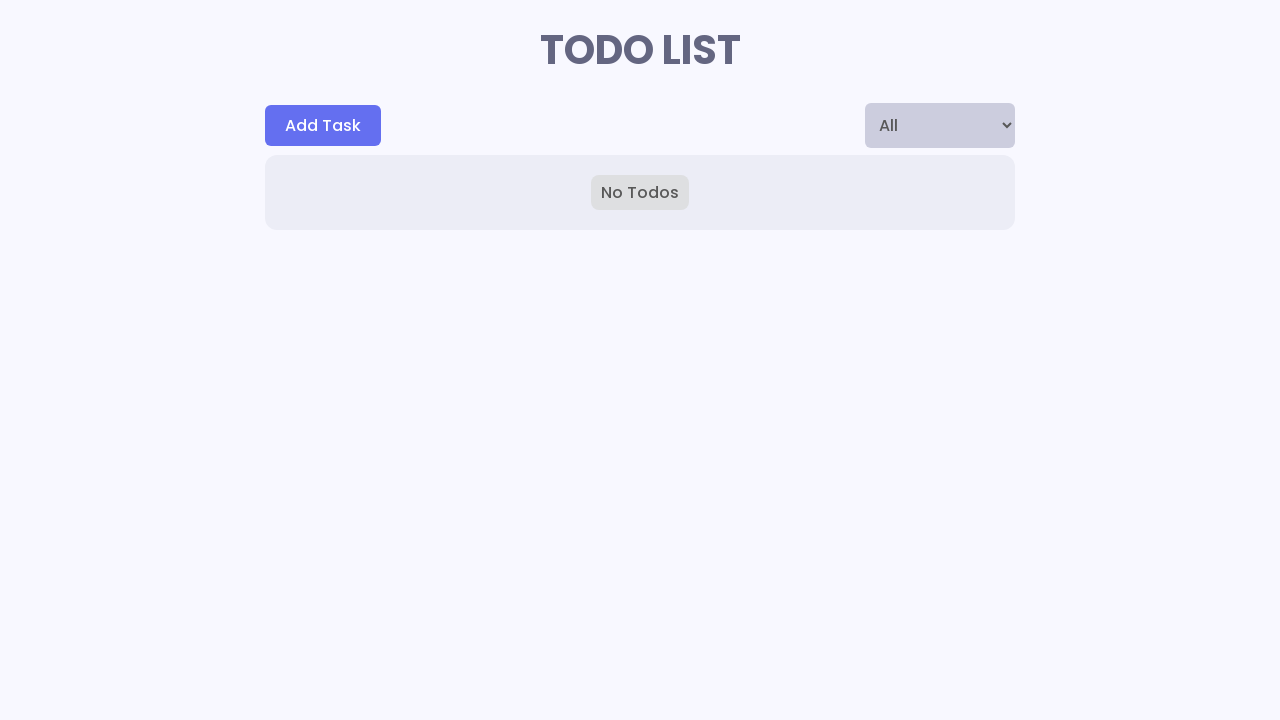

Validated page title contains 'Todo App'
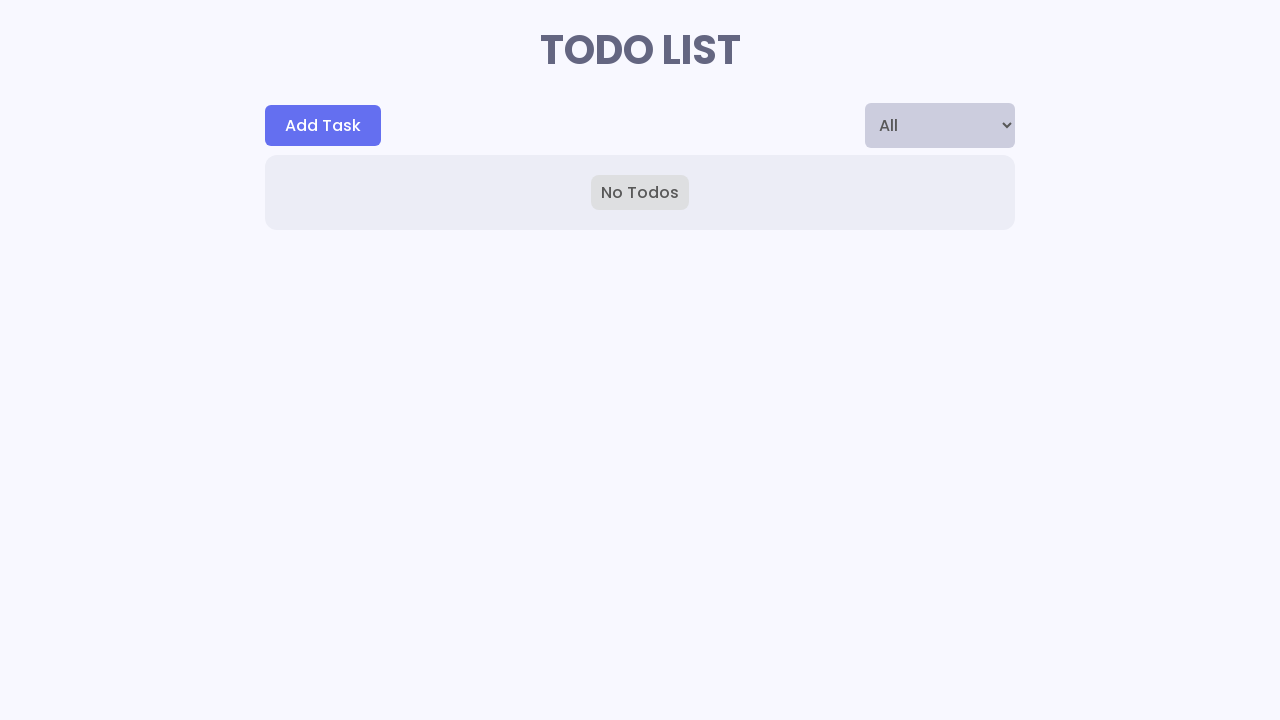

Set status filter to 'All' on select
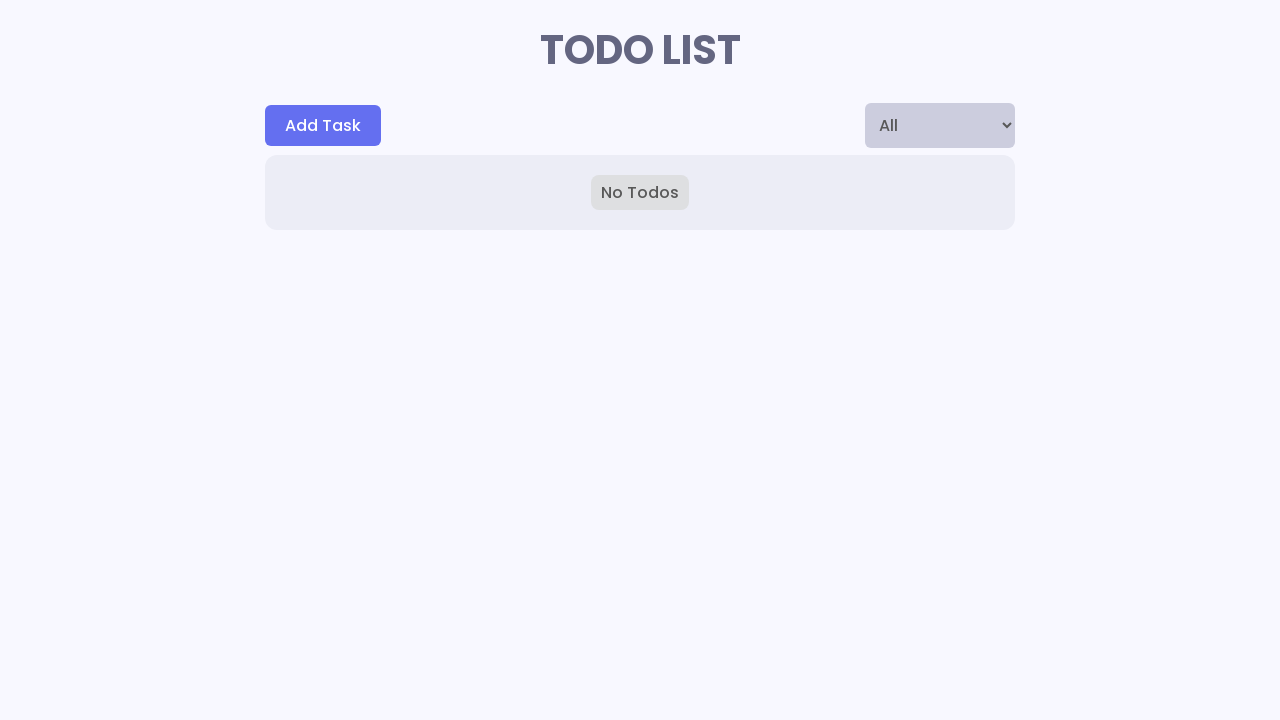

Switched status filter to 'Incomplete' on select
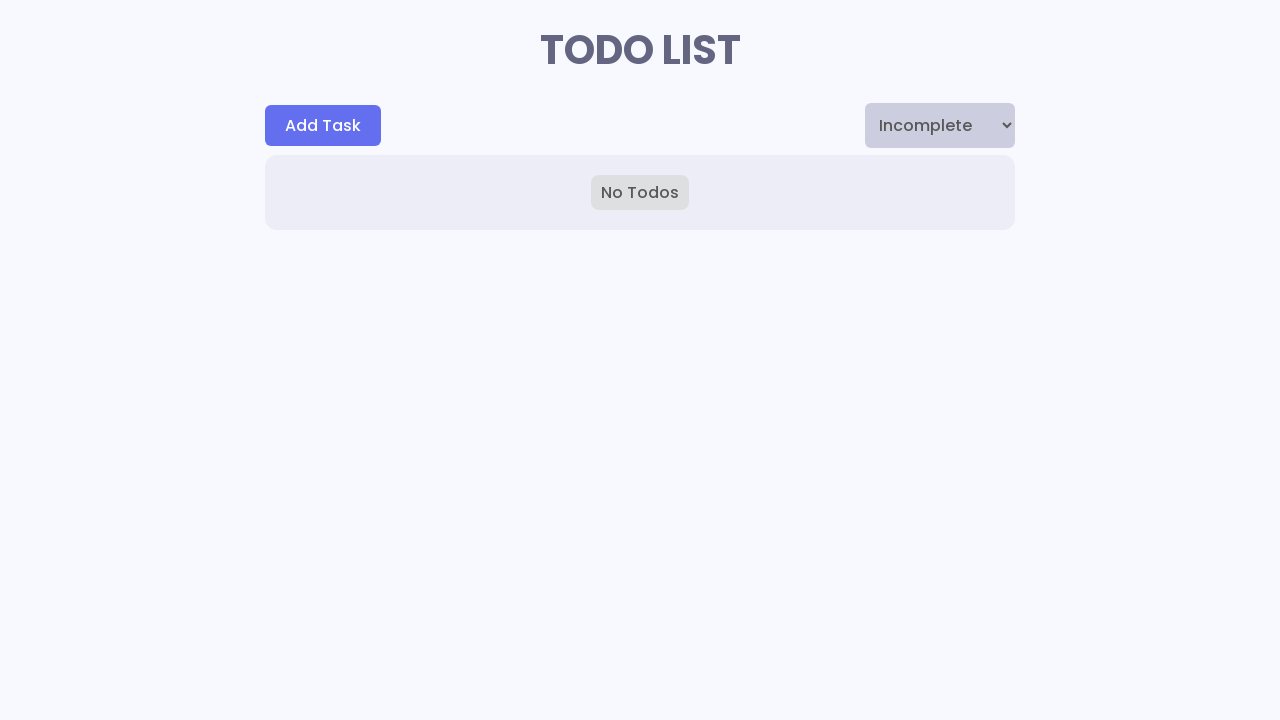

Switched status filter to 'Completed' on select
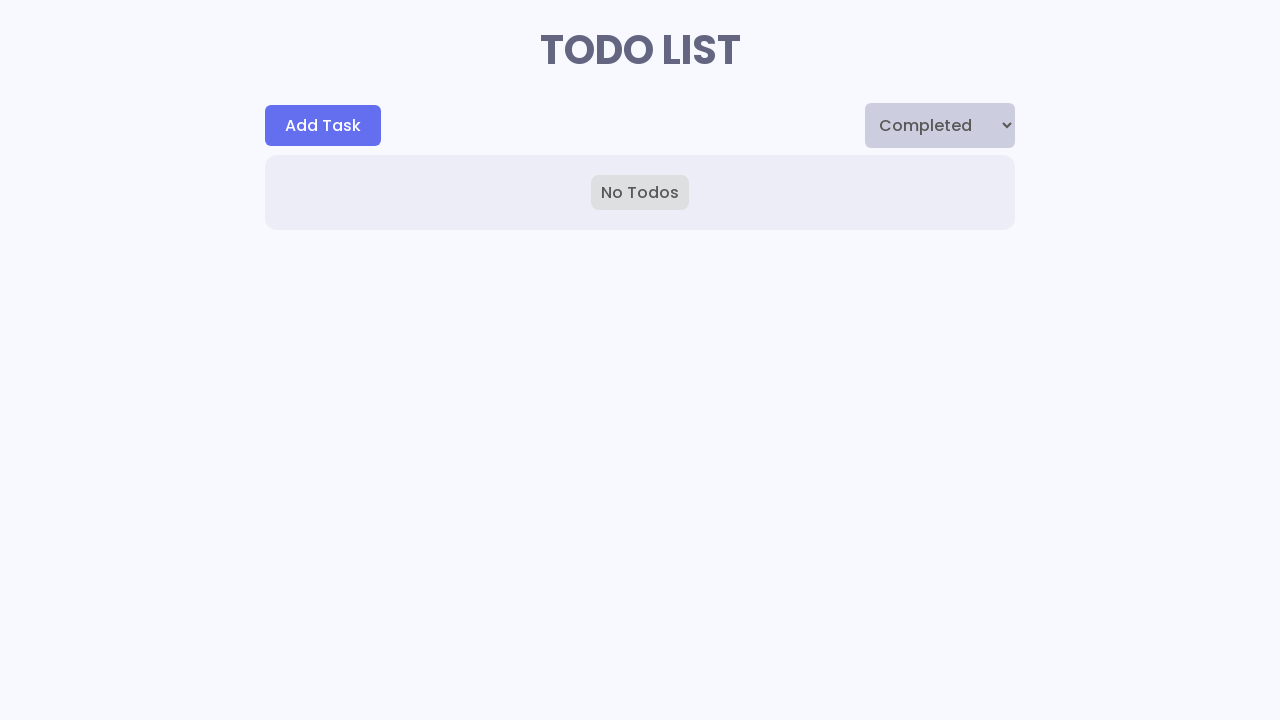

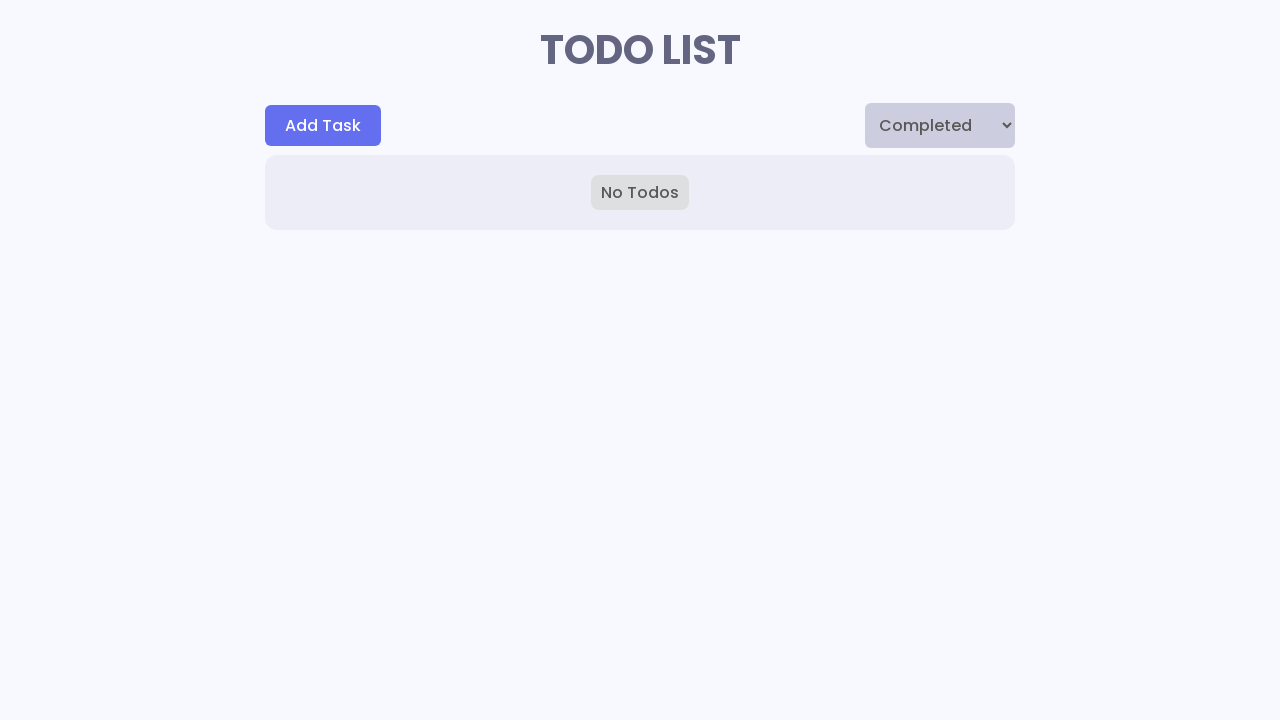